Navigates to example.com and clicks on a link in the second paragraph of the page content.

Starting URL: http://www.example.com

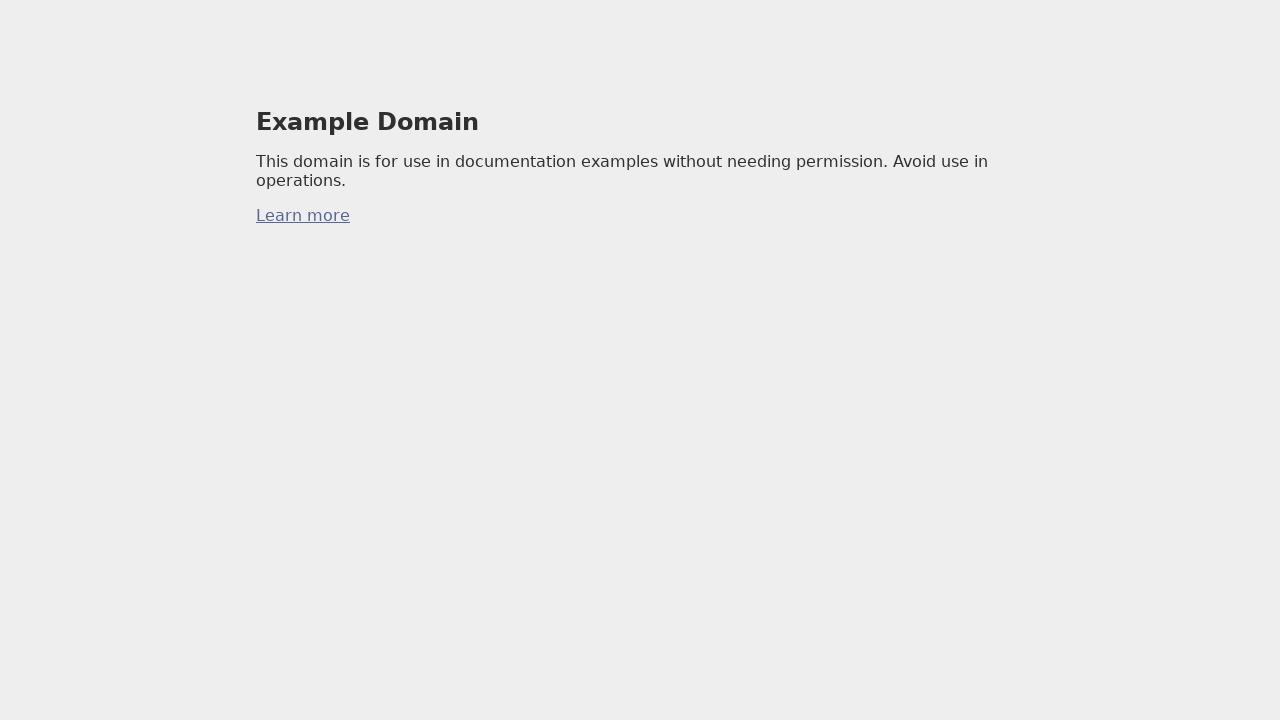

Waited for link in second paragraph to load
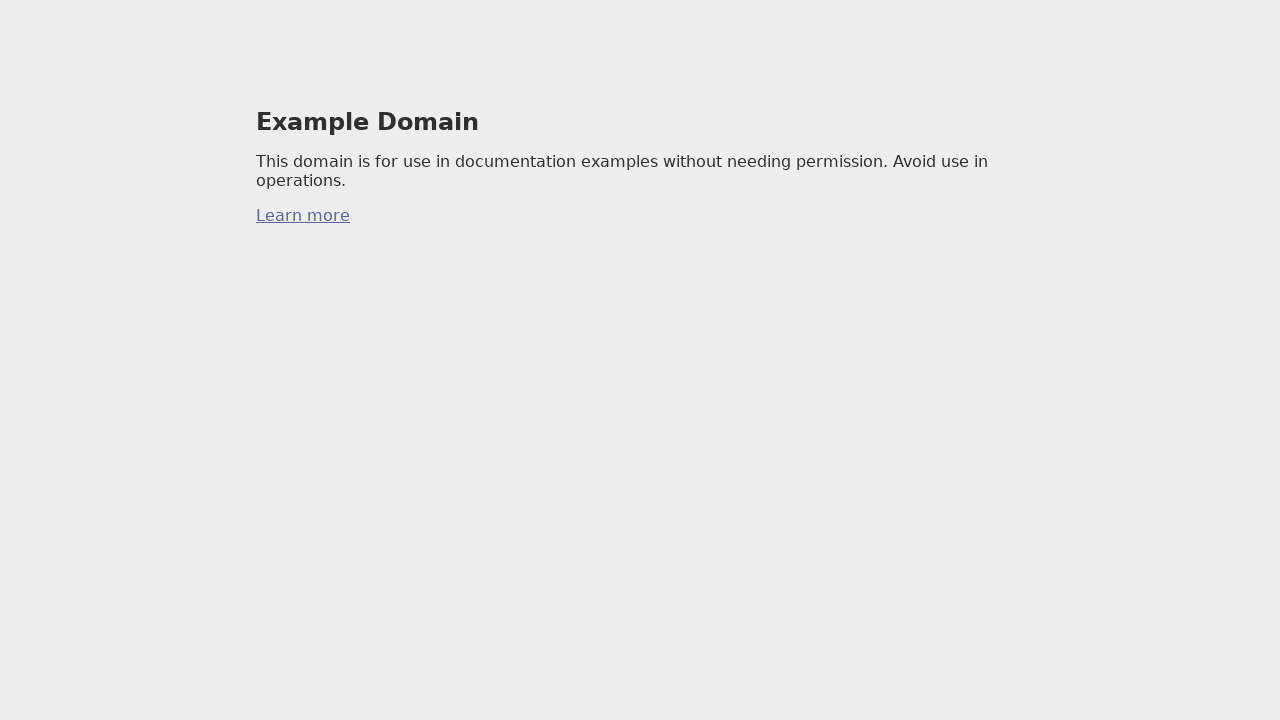

Clicked link in second paragraph of page content at (303, 216) on xpath=//html/body/div/p[2]/a
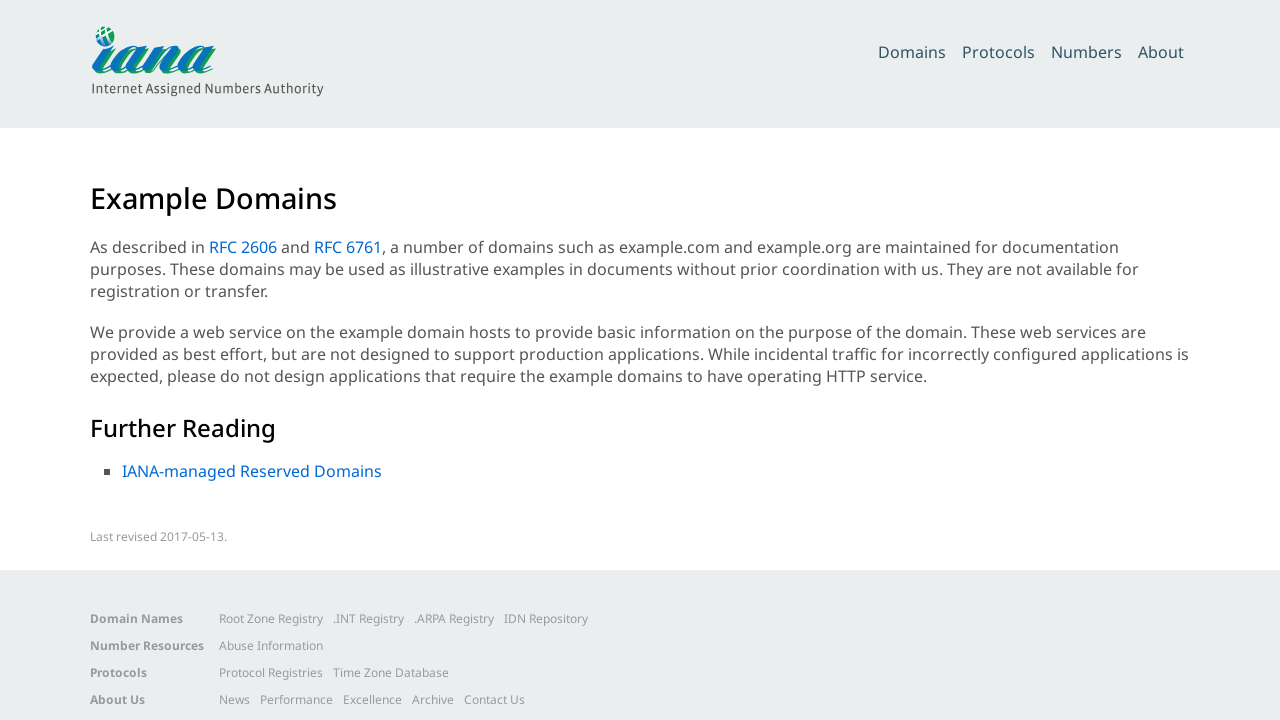

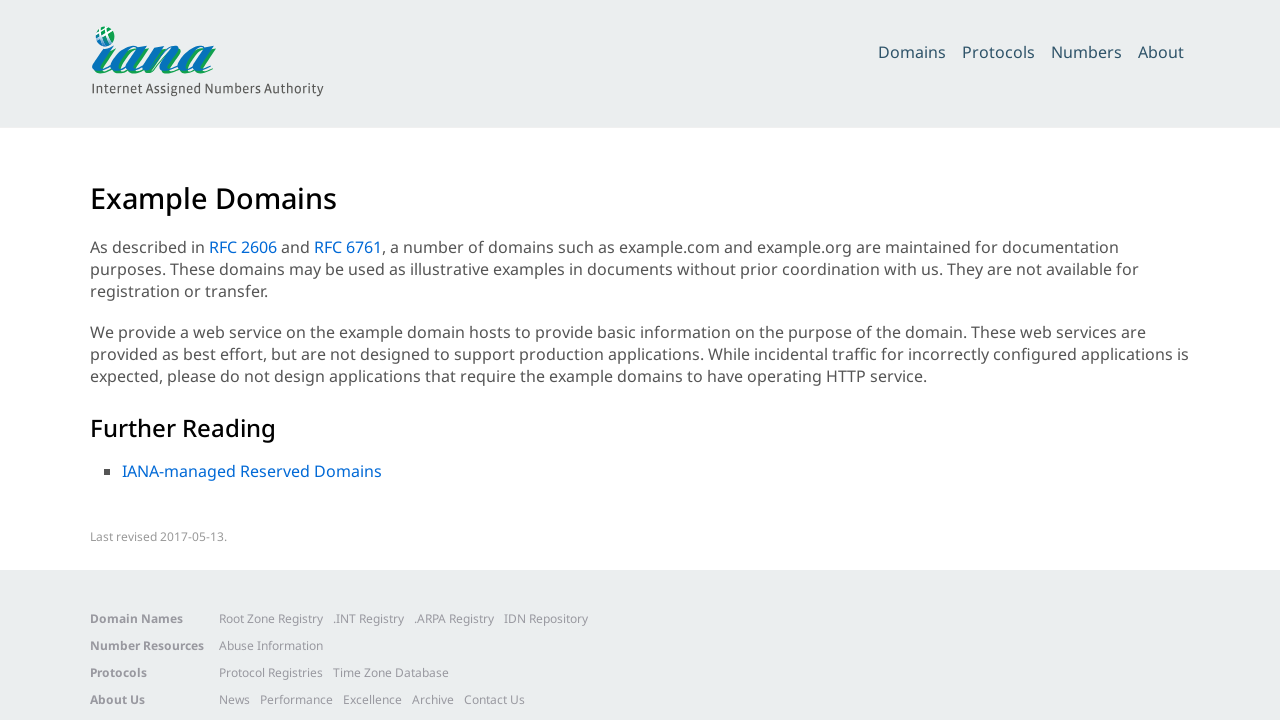